Navigates to a practice page while handling SSL/HTTP certificate configurations. This is a minimal test that simply loads the page.

Starting URL: http://qaclickacademy.com/practice.php

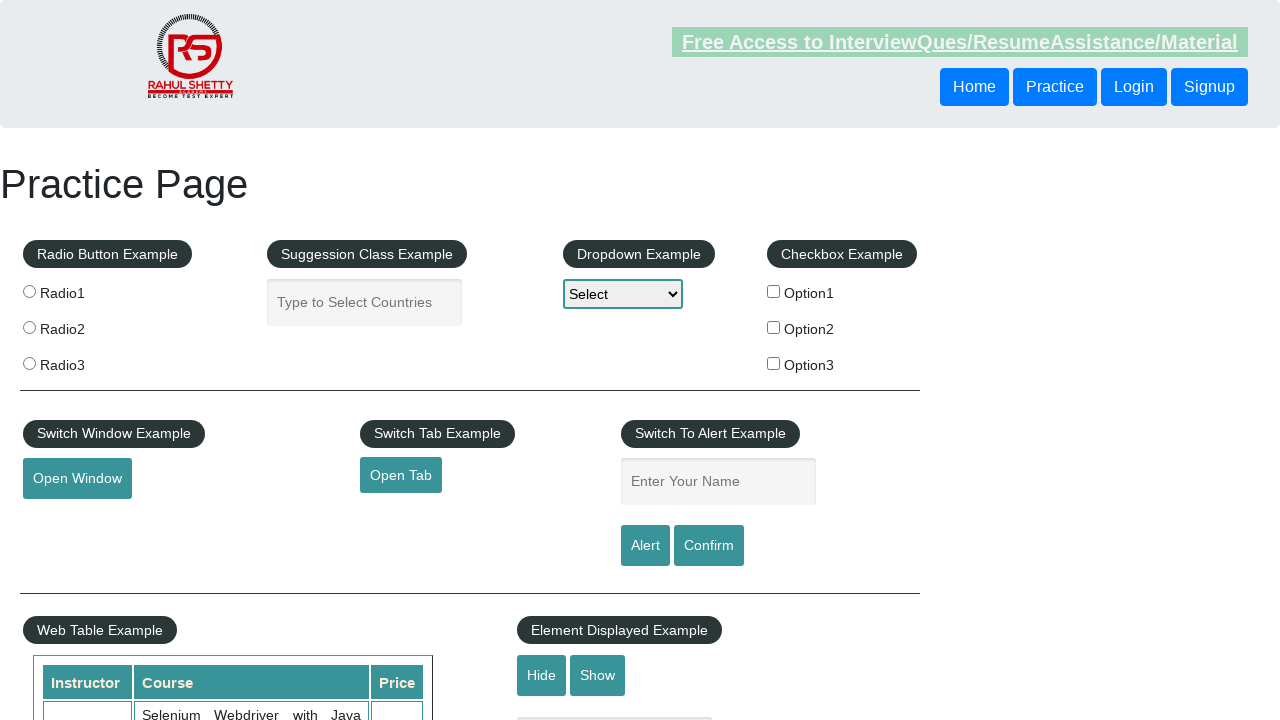

Page DOM content loaded
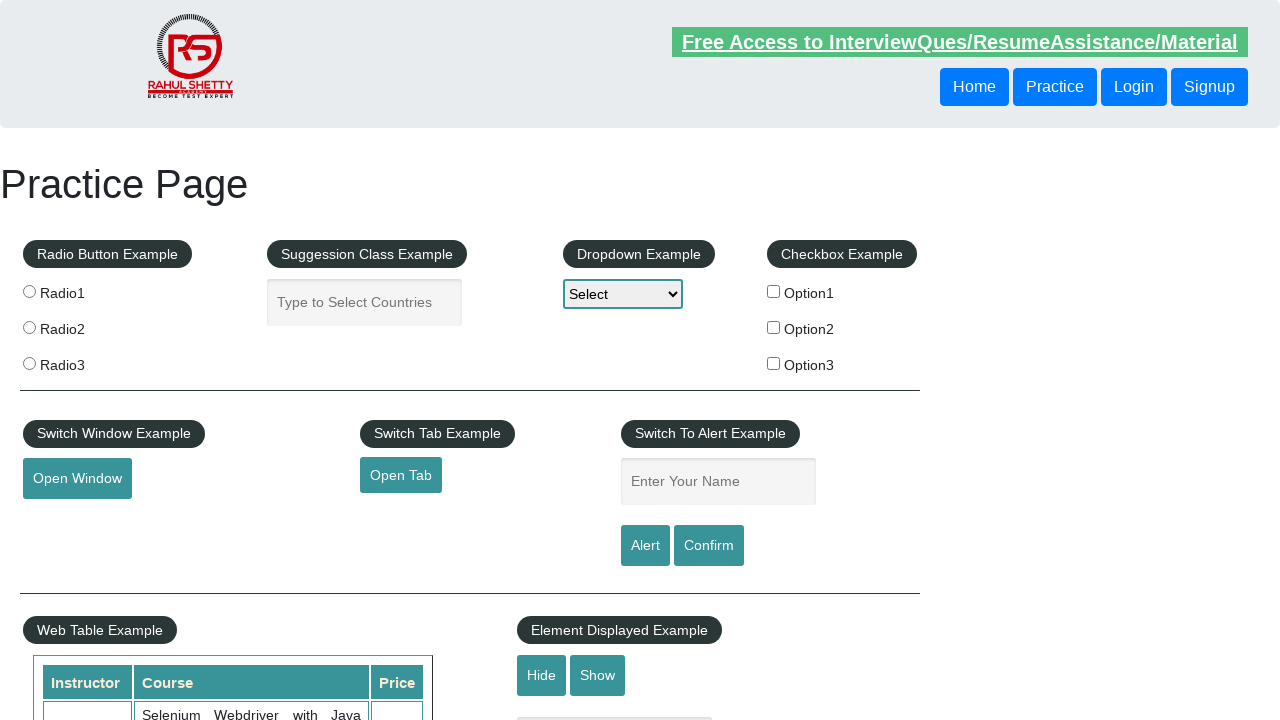

Page body element is present
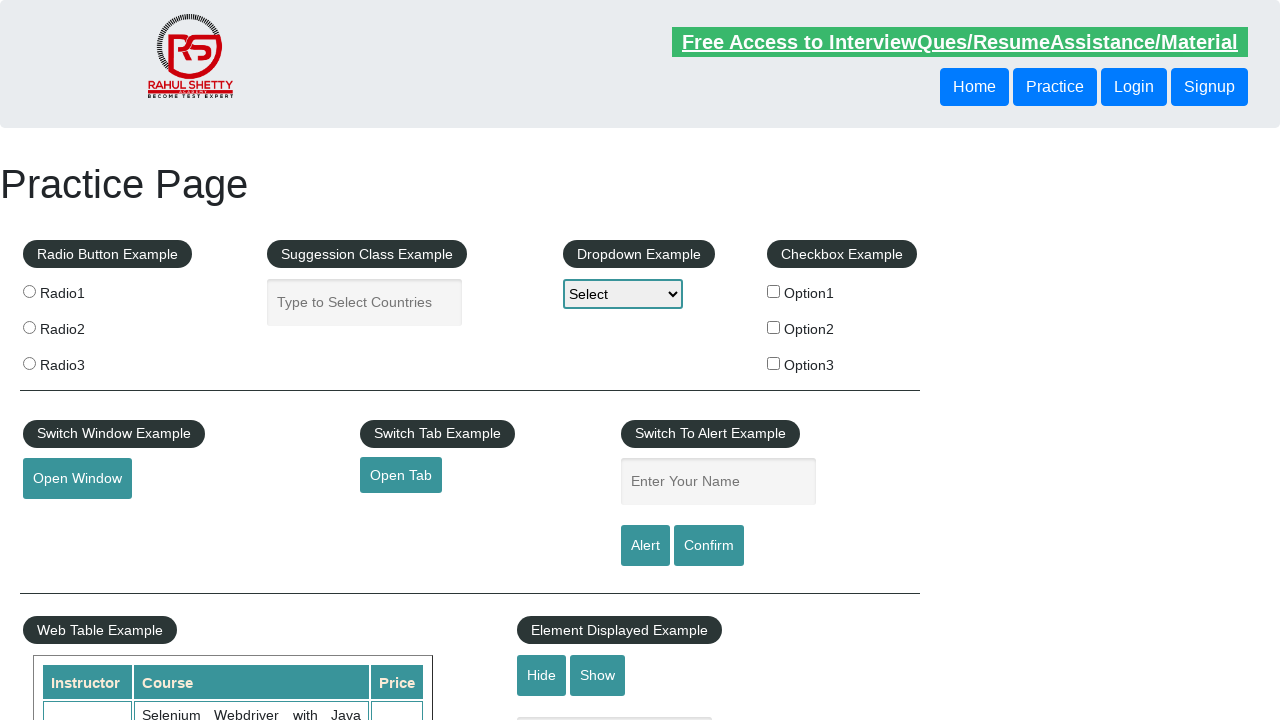

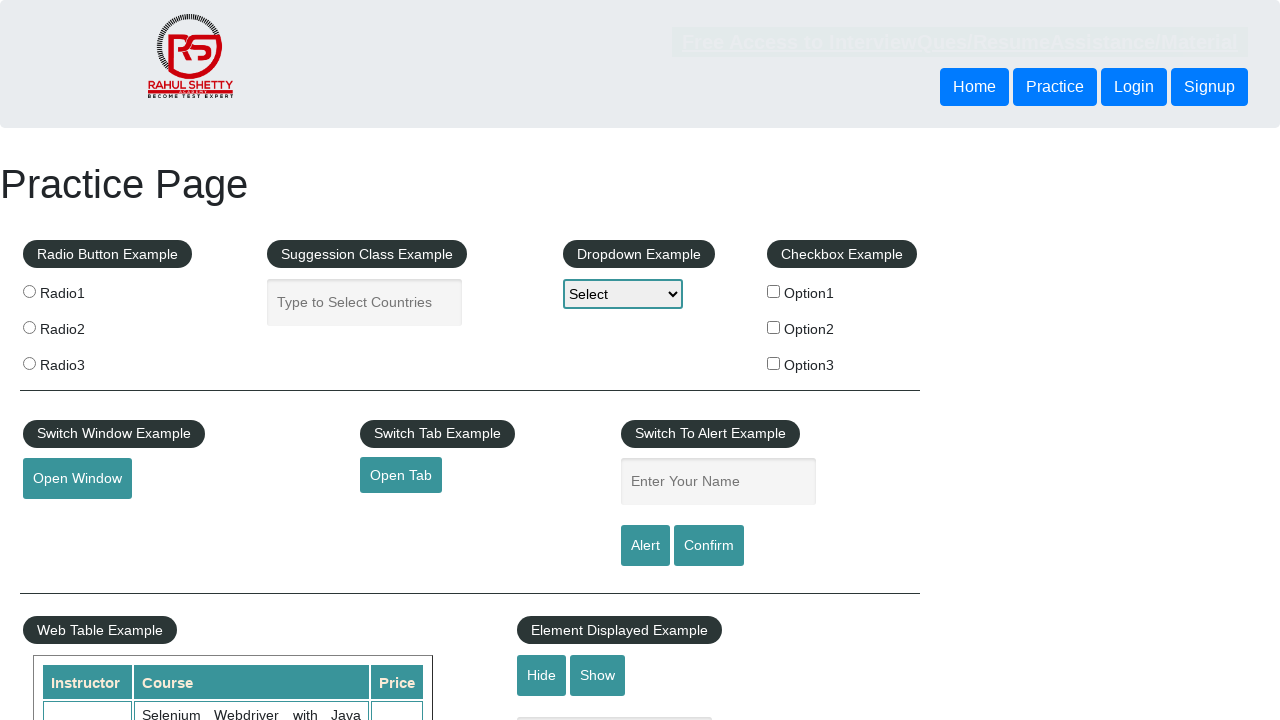